Tests checkbox functionality by clicking on Option1 checkbox and verifying it becomes selected, then checks the label's 'for' attribute value

Starting URL: https://rahulshettyacademy.com/AutomationPractice/

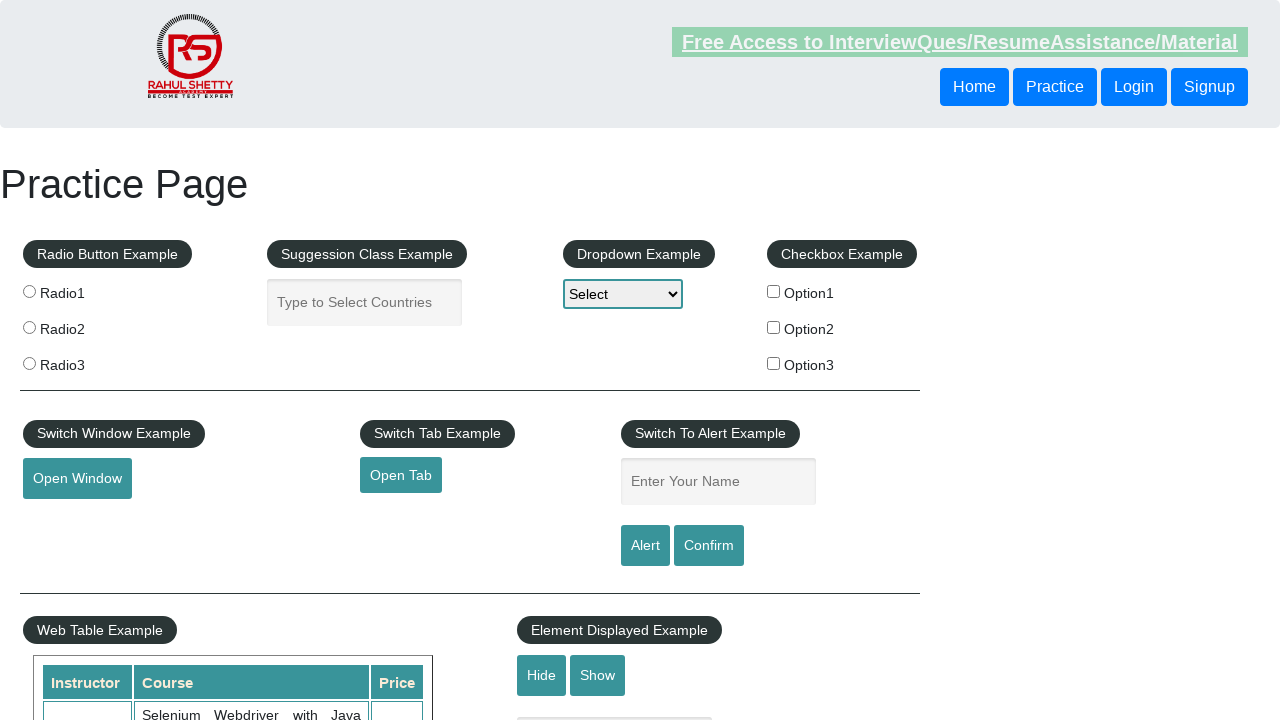

Clicked on Option1 checkbox at (774, 291) on xpath=//input[@id='checkBoxOption1']
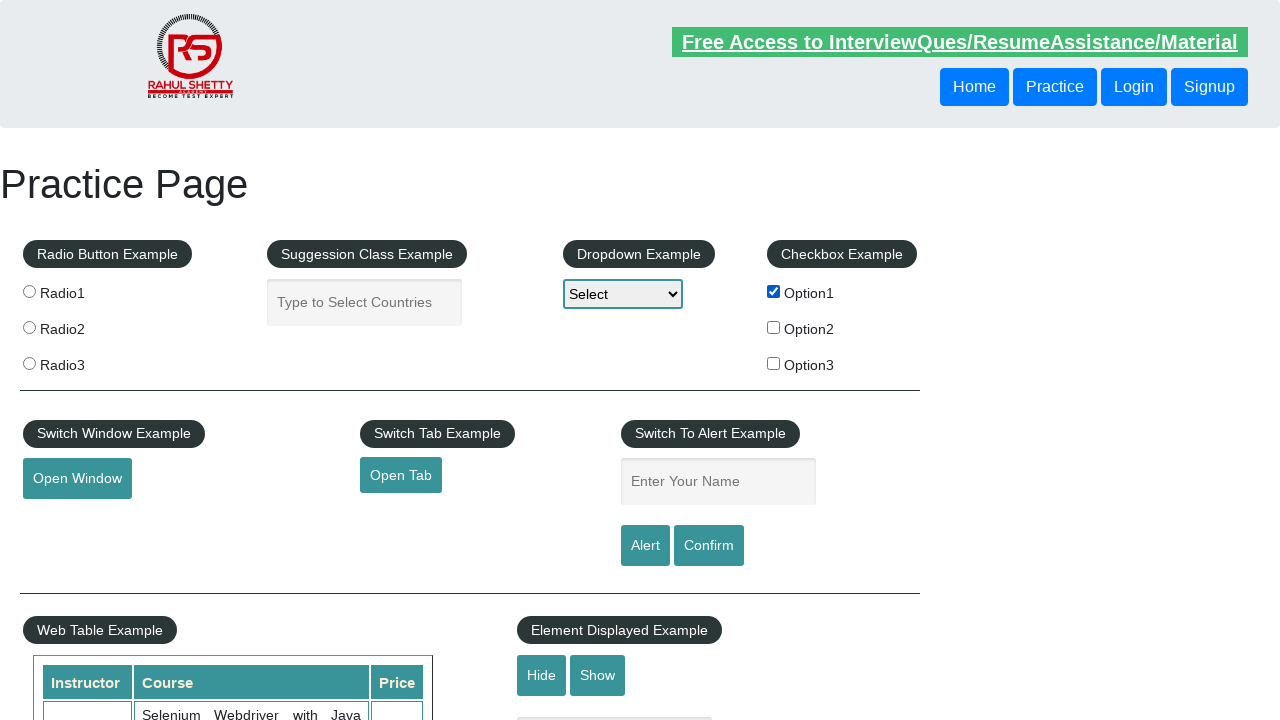

Verified Option1 checkbox is checked
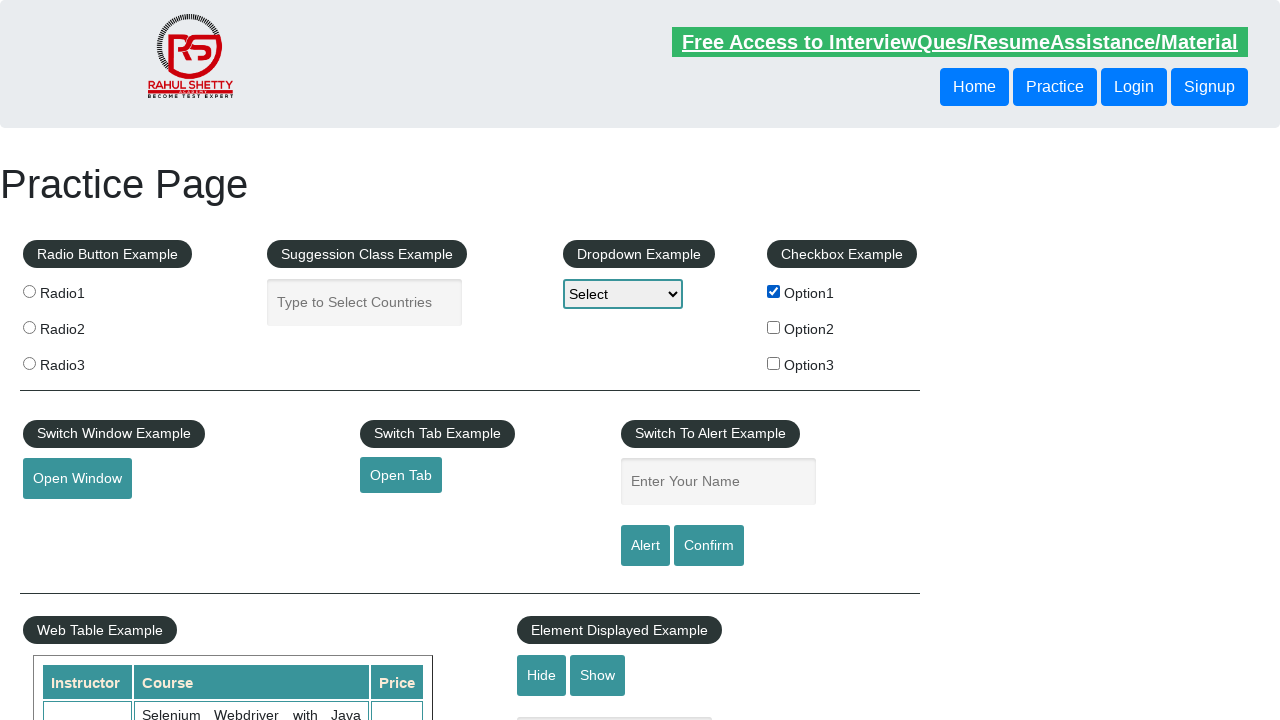

Retrieved 'for' attribute from Option1 label
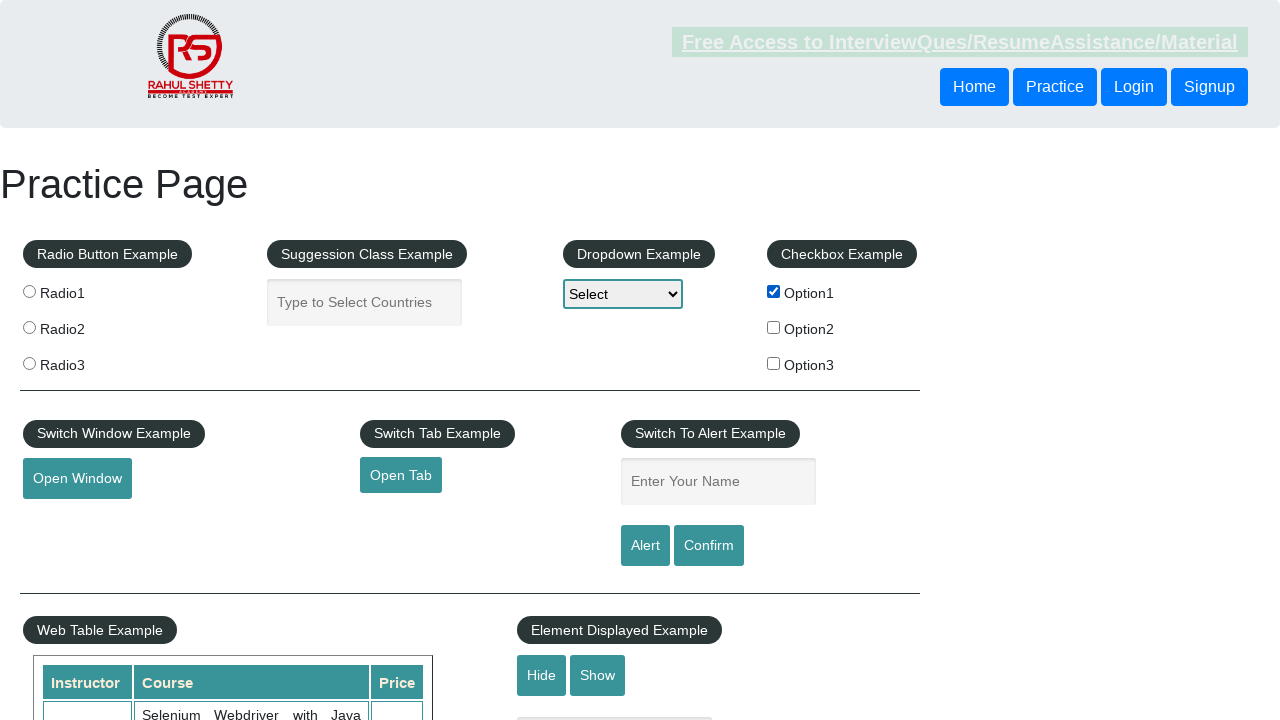

Verified label 'for' attribute exists with value: bmw
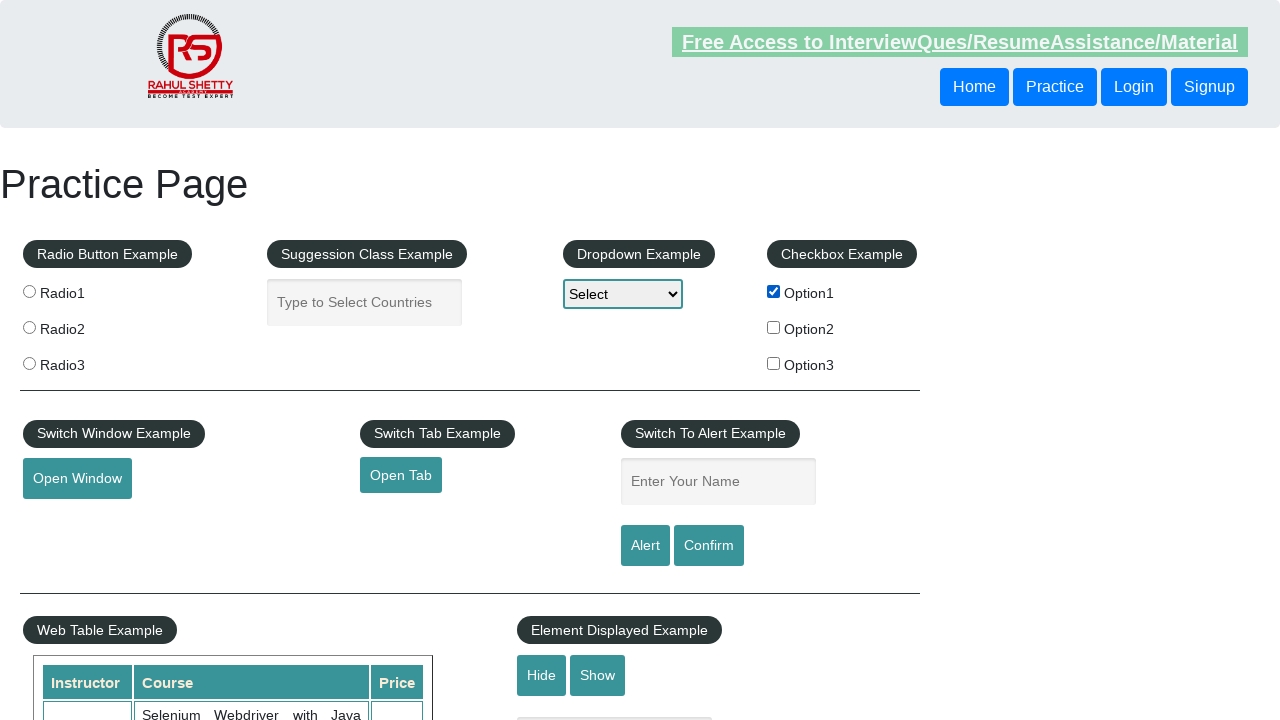

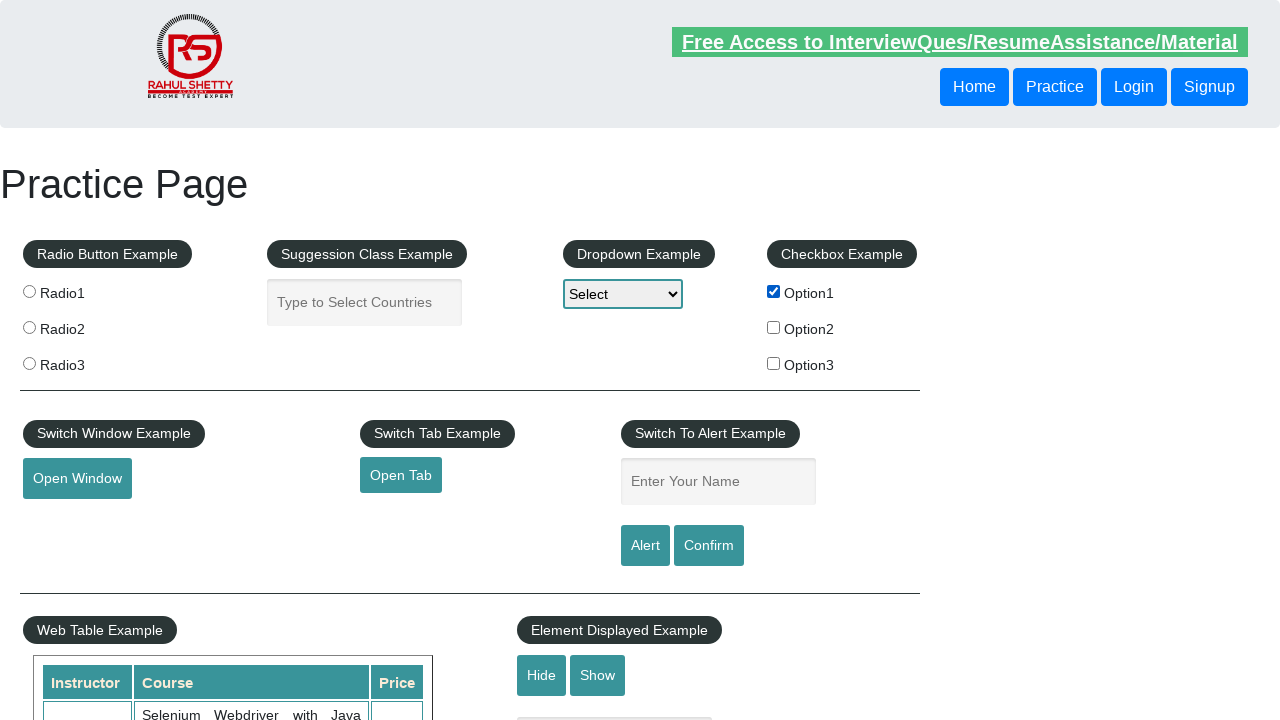